Tests JavaScript prompt alert by clicking prompt button, dismissing it first, then accepting it with text input

Starting URL: https://the-internet.herokuapp.com/

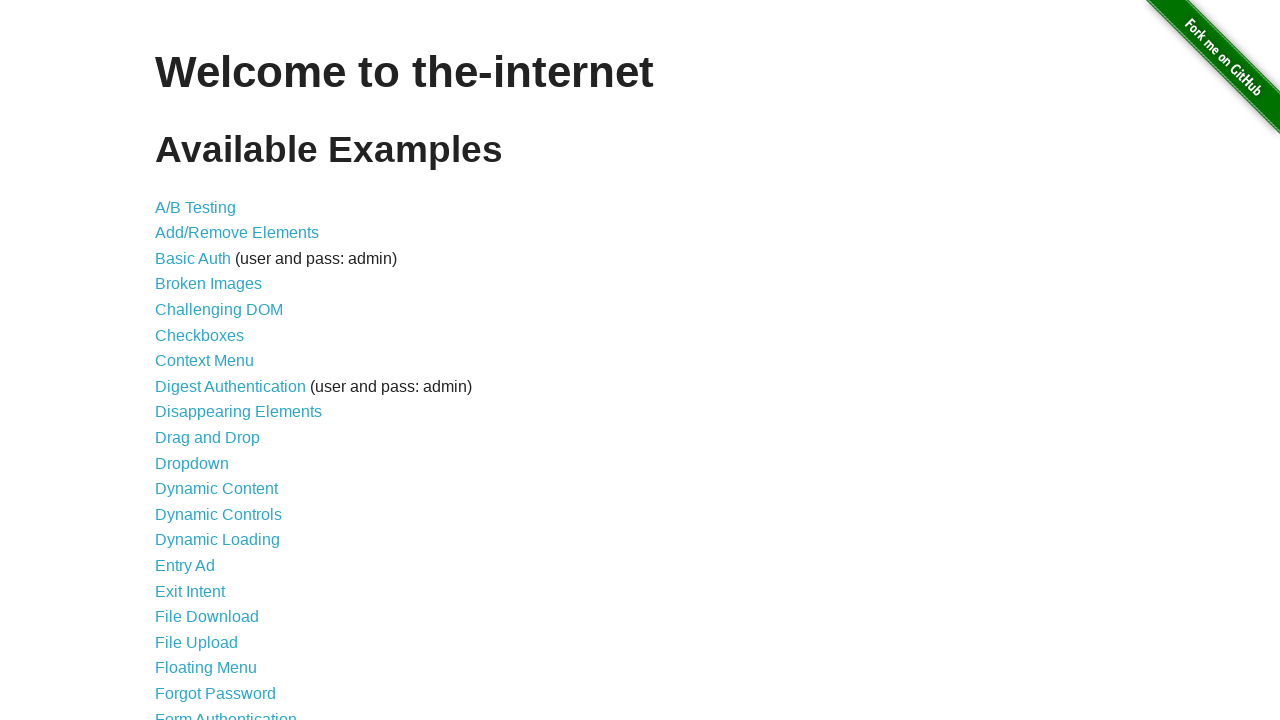

Clicked on JavaScript Alerts link at (214, 361) on a:has-text('JavaScript Alerts')
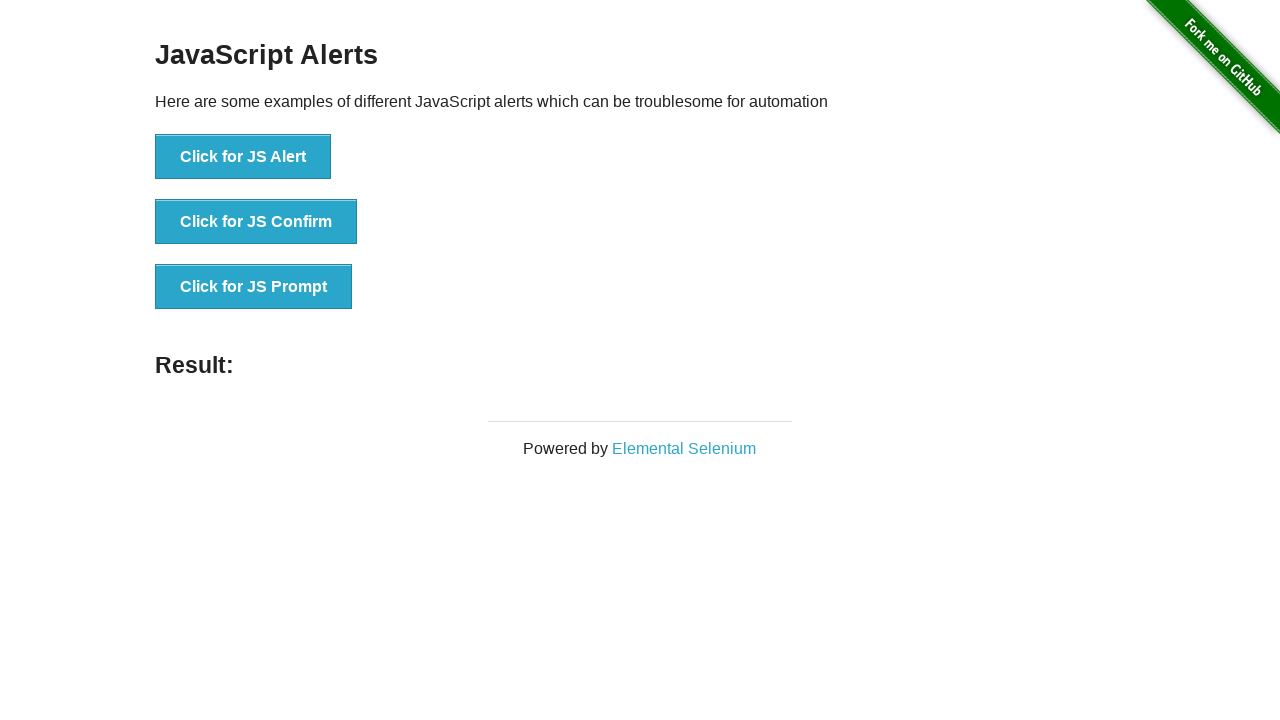

Set up dialog handler to dismiss prompt
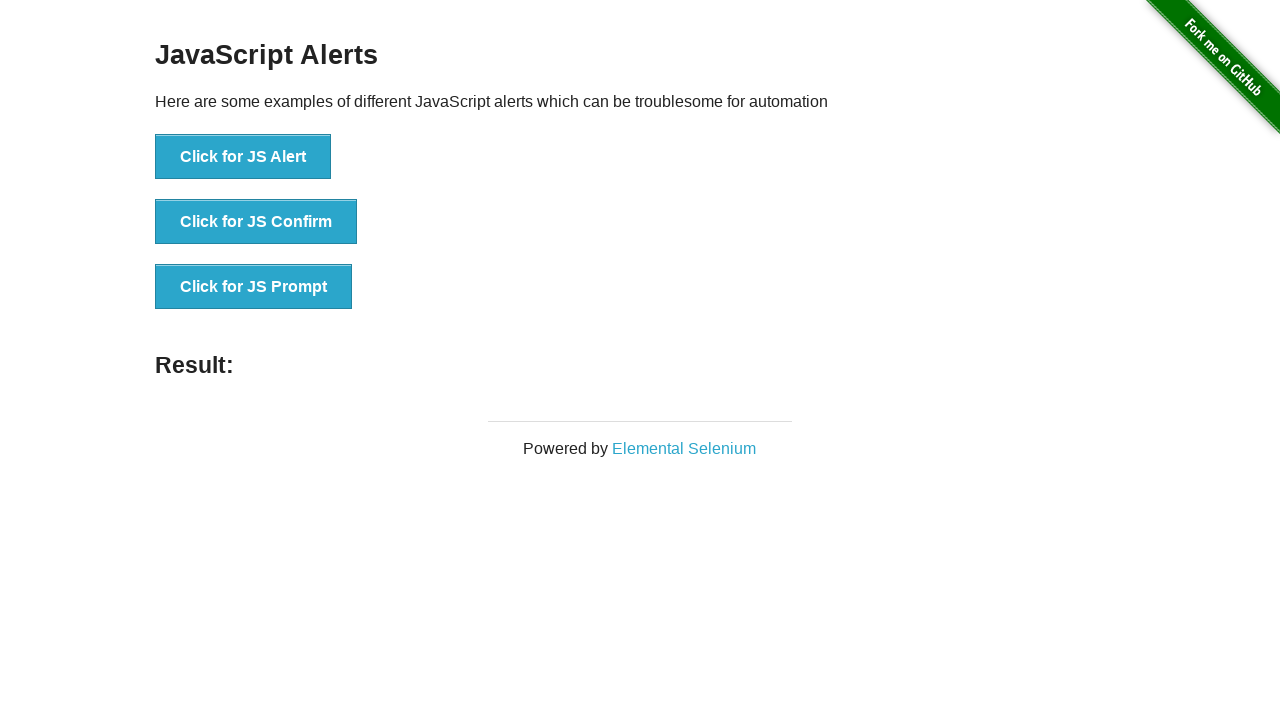

Clicked button to trigger JS Prompt dialog at (254, 287) on button:has-text('Click for JS Prompt')
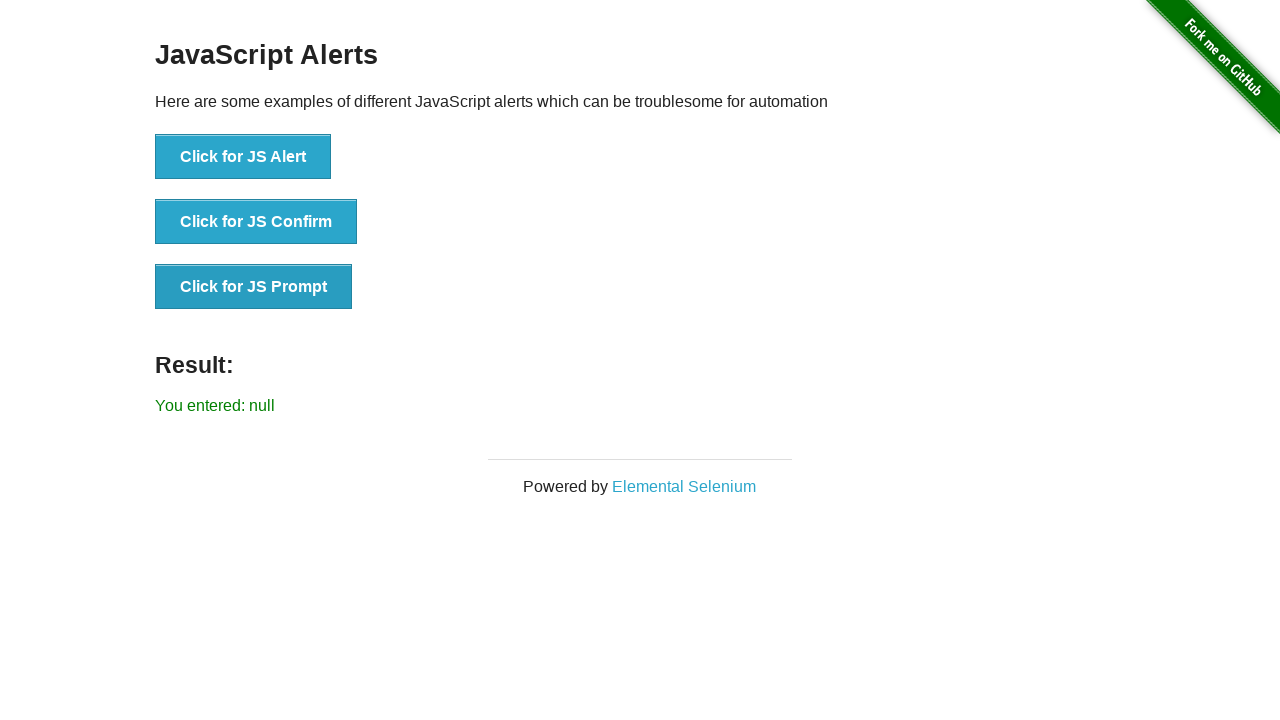

Verified prompt was dismissed - result shows 'You entered: null'
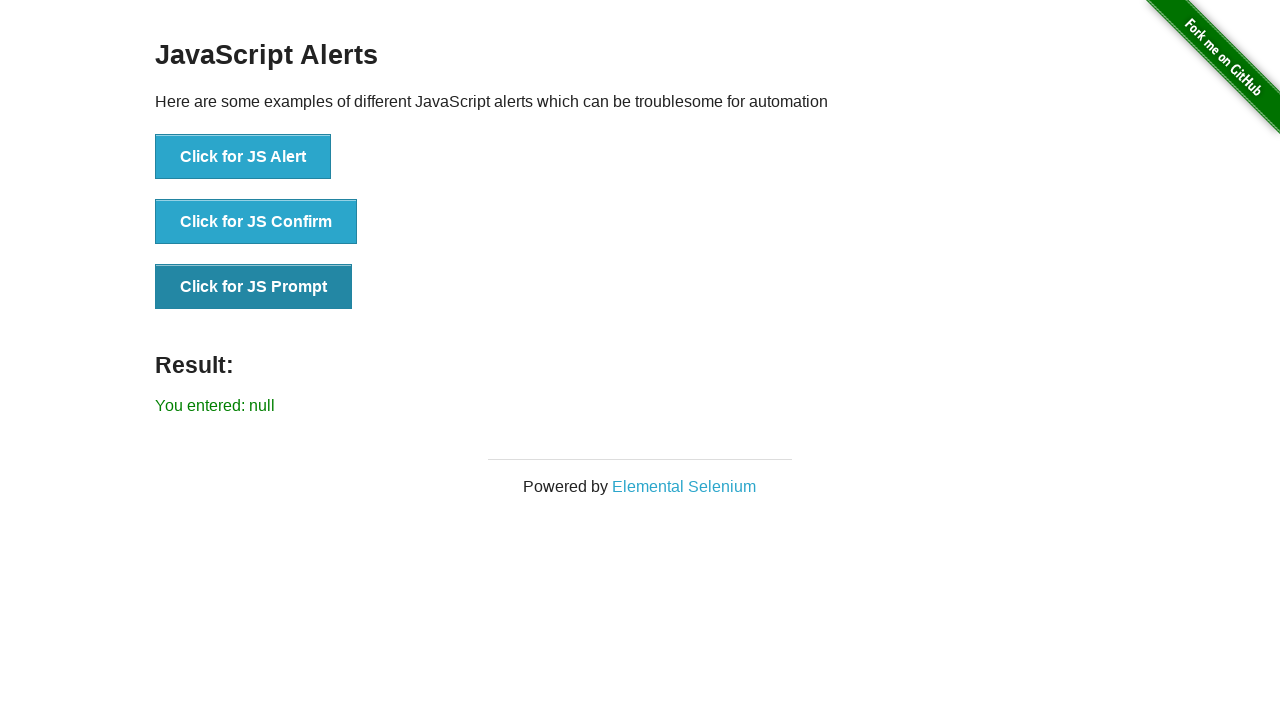

Set up dialog handler to accept prompt with text 'Hello'
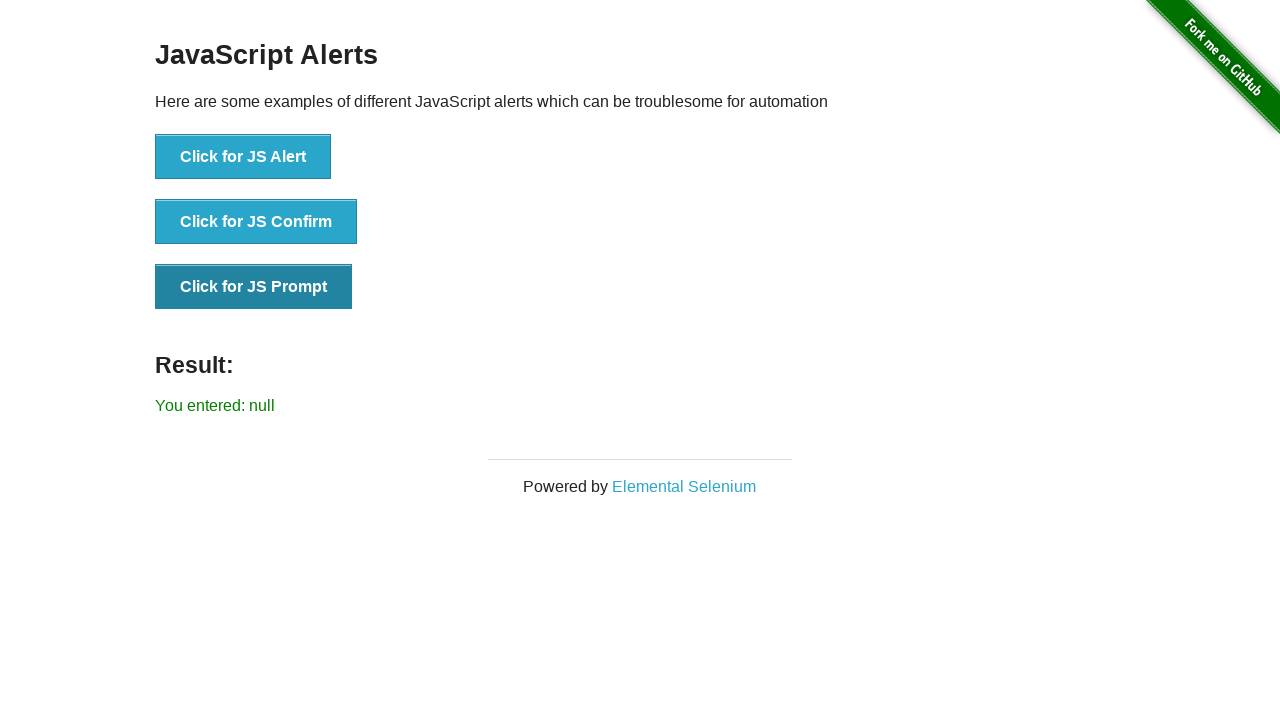

Clicked button to trigger JS Prompt dialog again at (254, 287) on button:has-text('Click for JS Prompt')
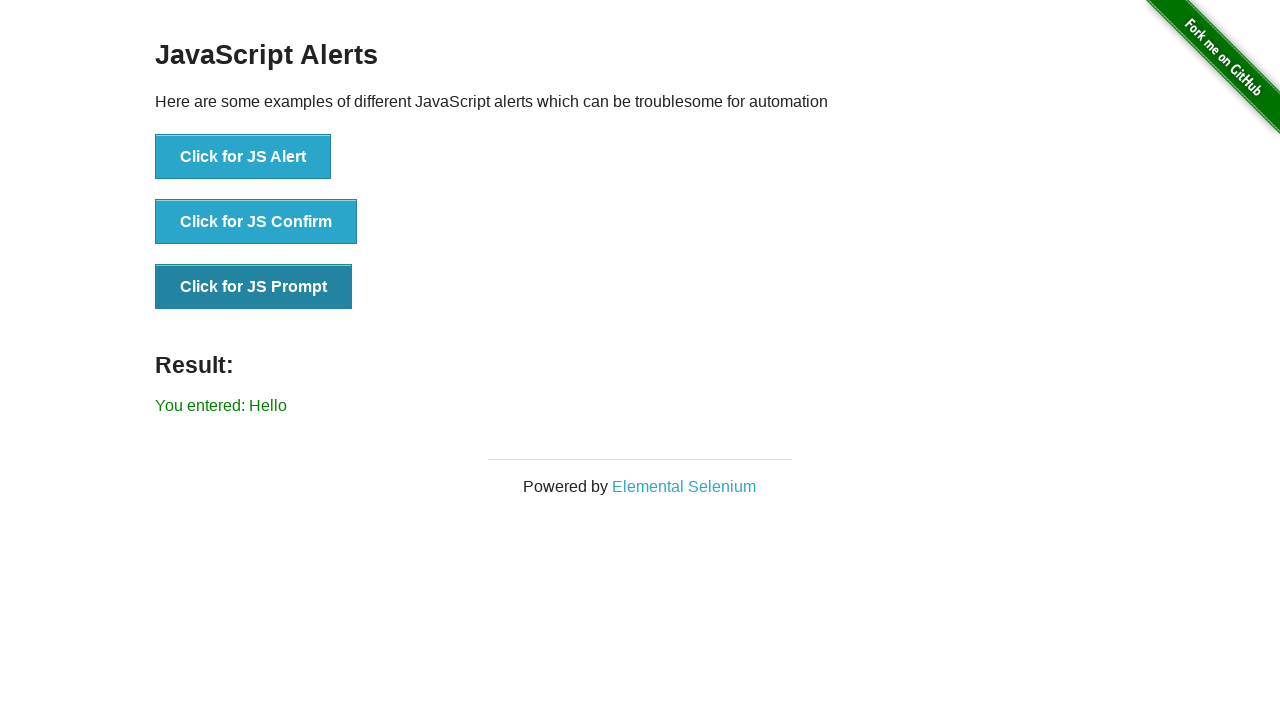

Verified prompt was accepted with text - result shows 'You entered: Hello'
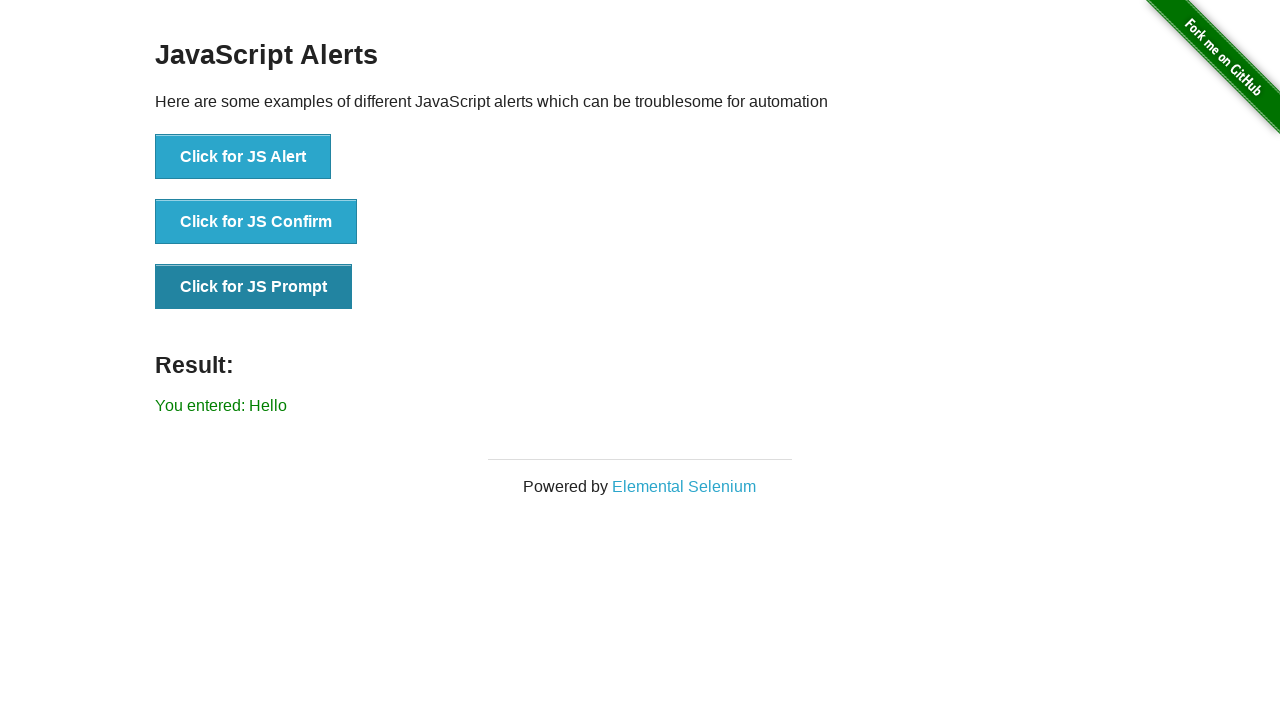

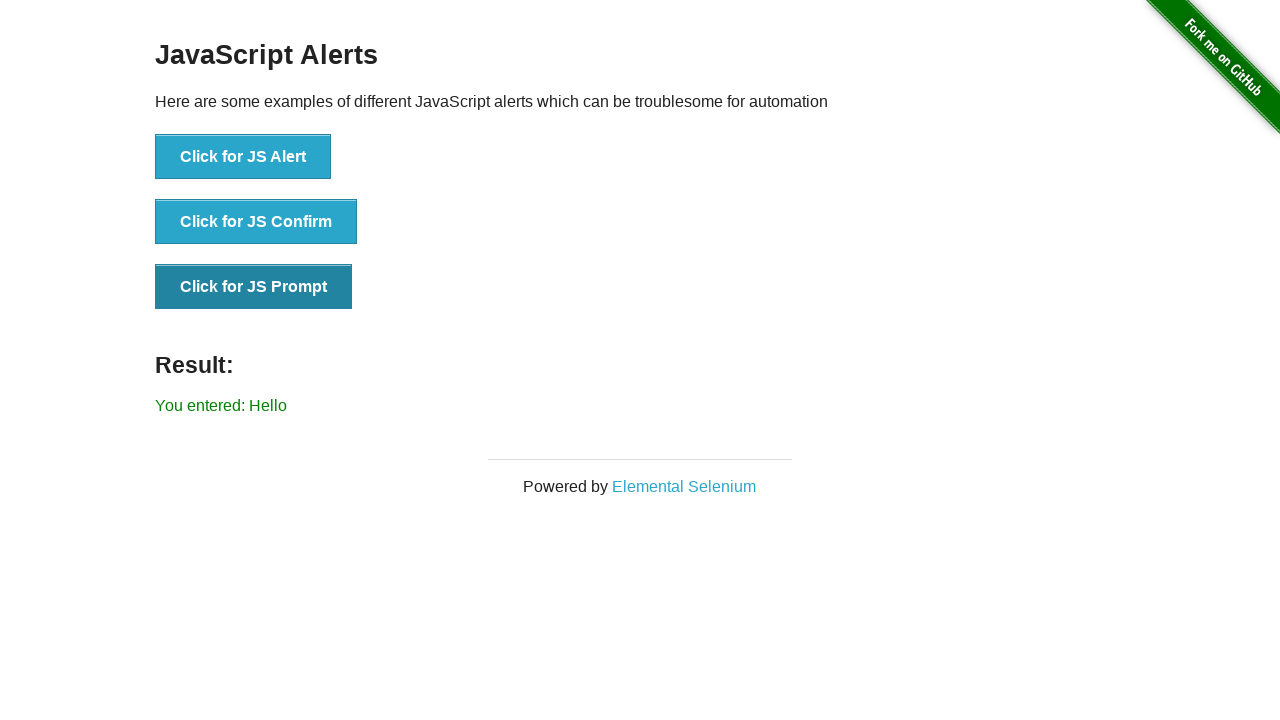